Tests dynamic loading with reusable wait method by clicking Start button and verifying "Hello World!" text

Starting URL: https://the-internet.herokuapp.com/dynamic_loading/1

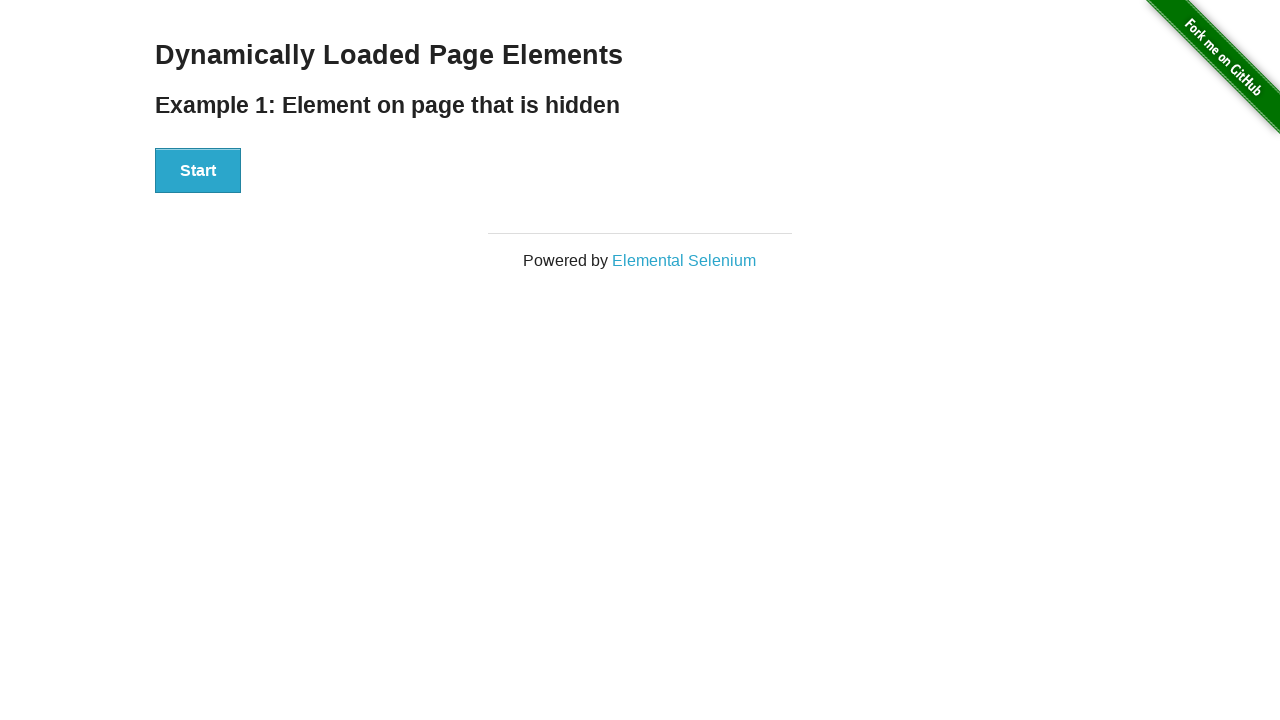

Clicked Start button to initiate dynamic loading at (198, 171) on xpath=//div[@id='start']//button
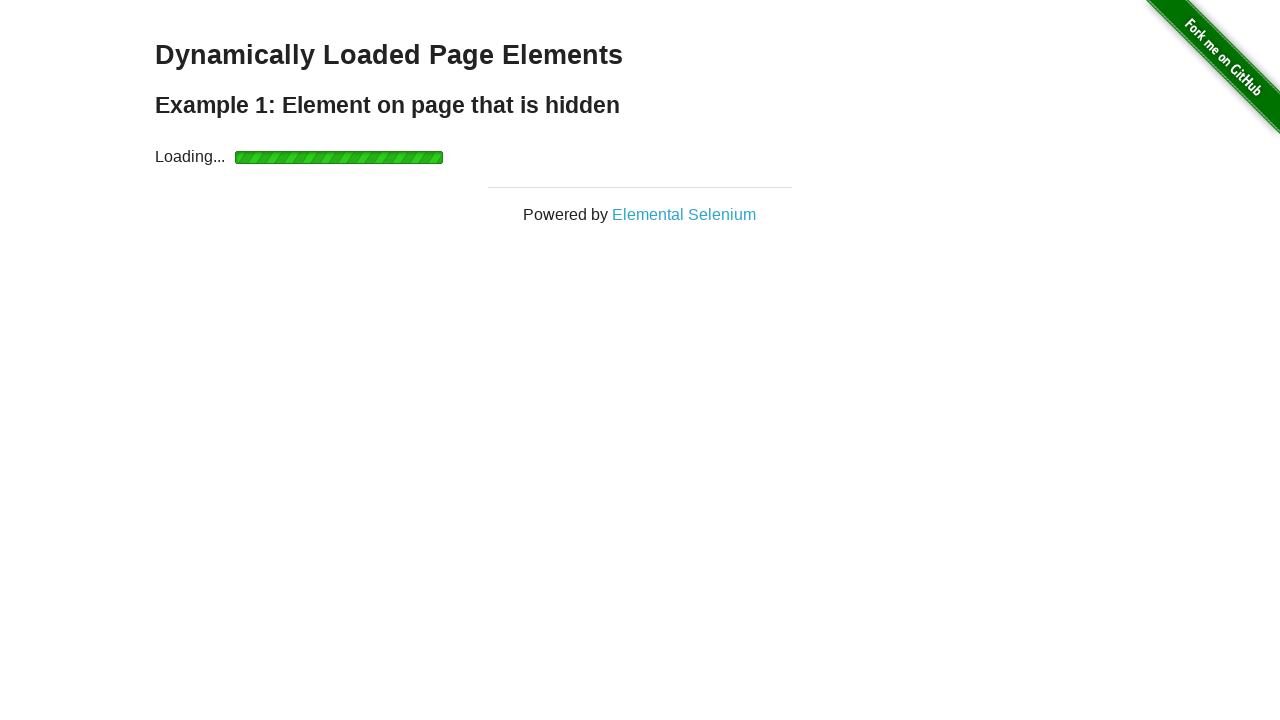

Waited for 'Hello World!' element to become visible
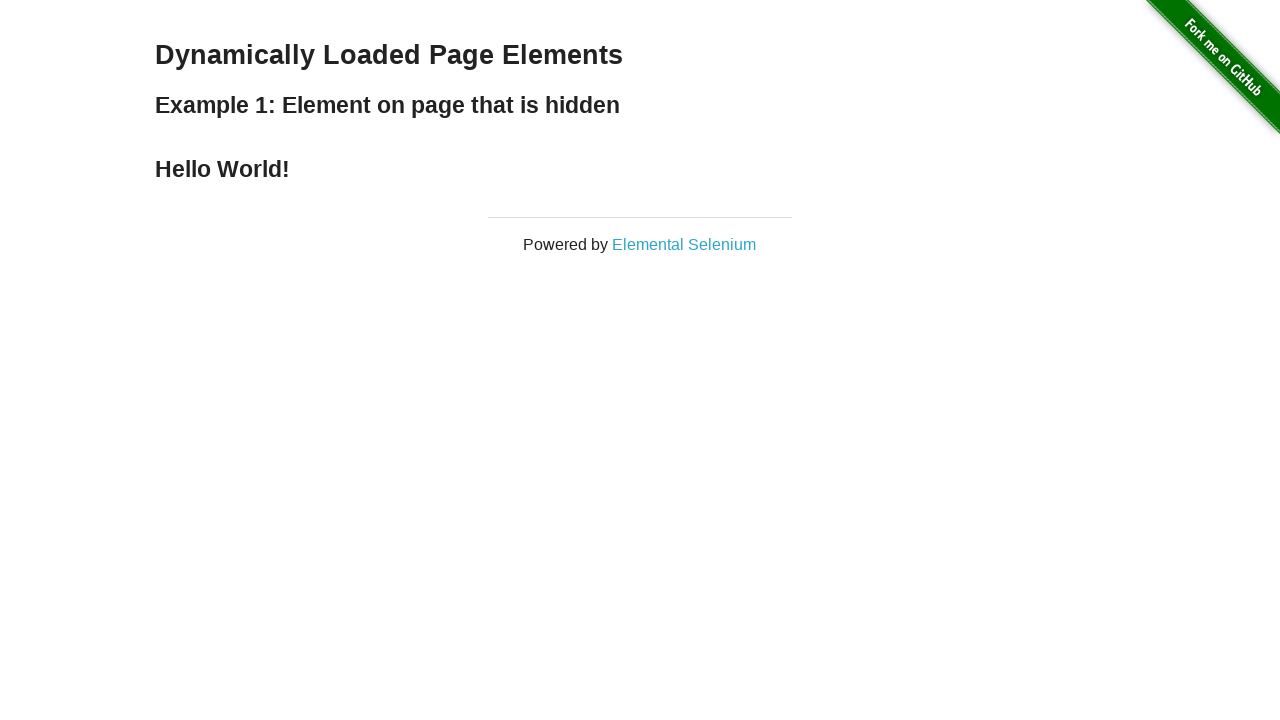

Located the Hello World element
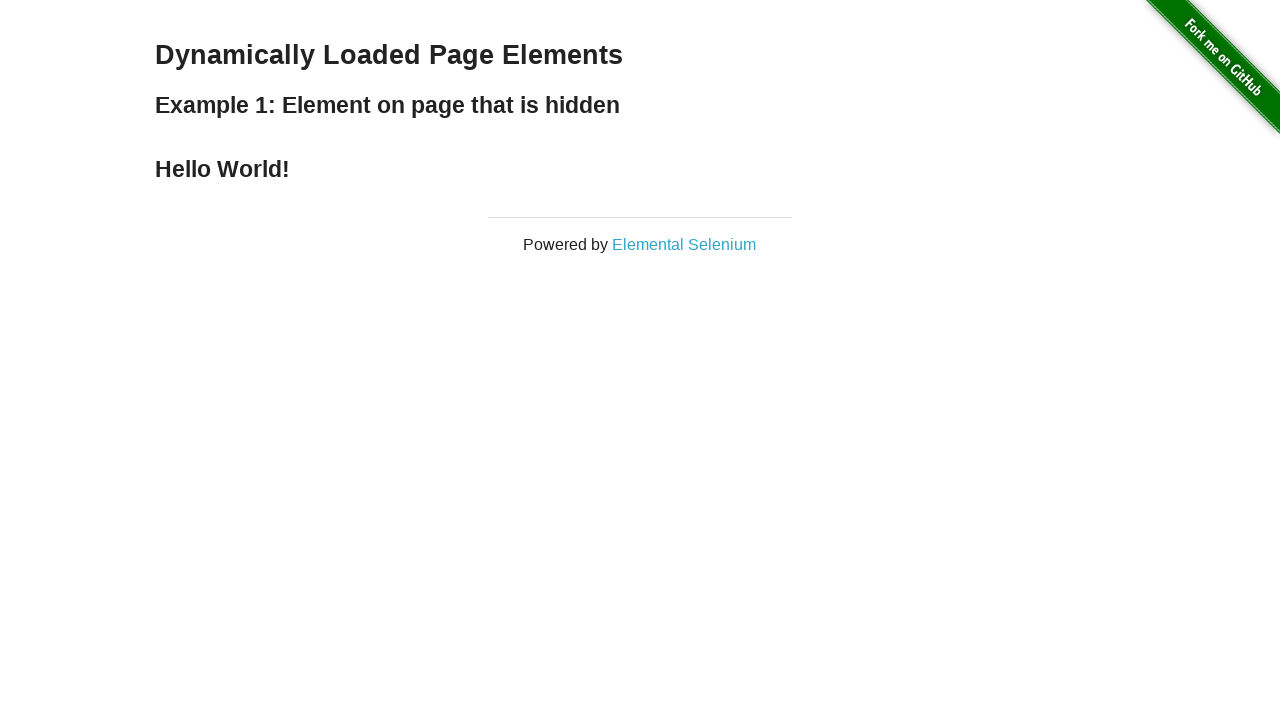

Verified 'Hello World!' text content is correct
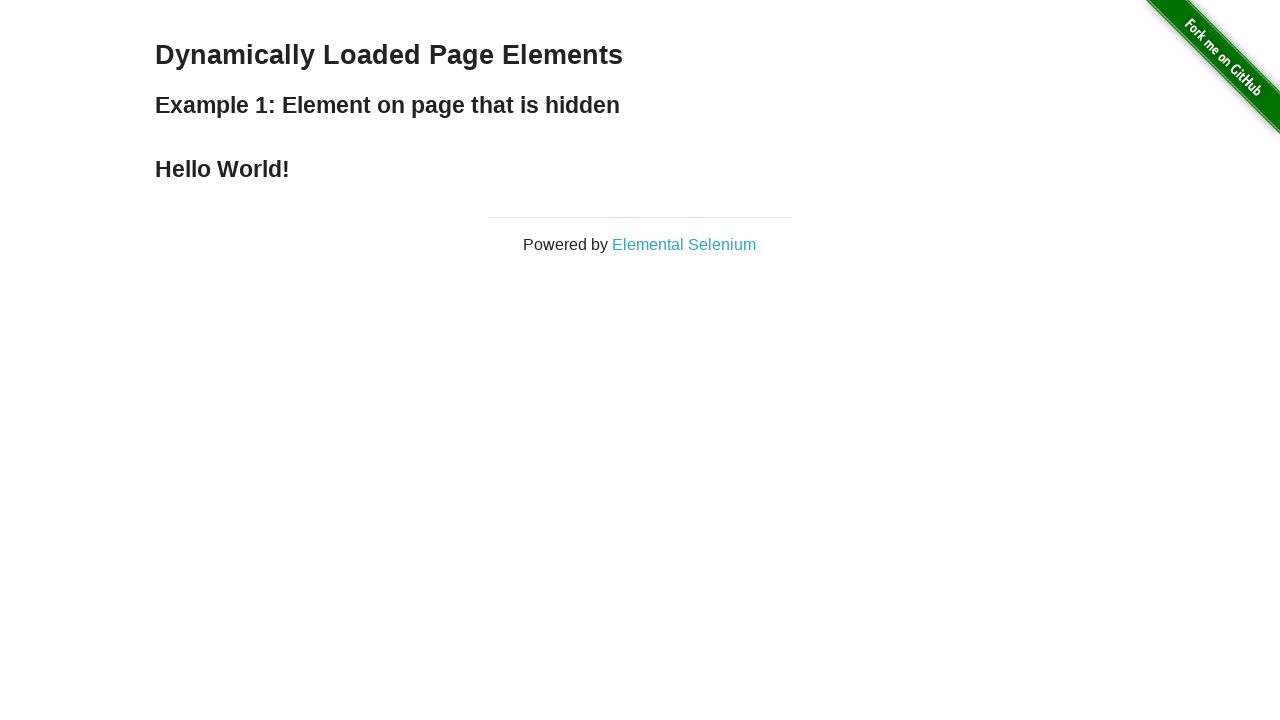

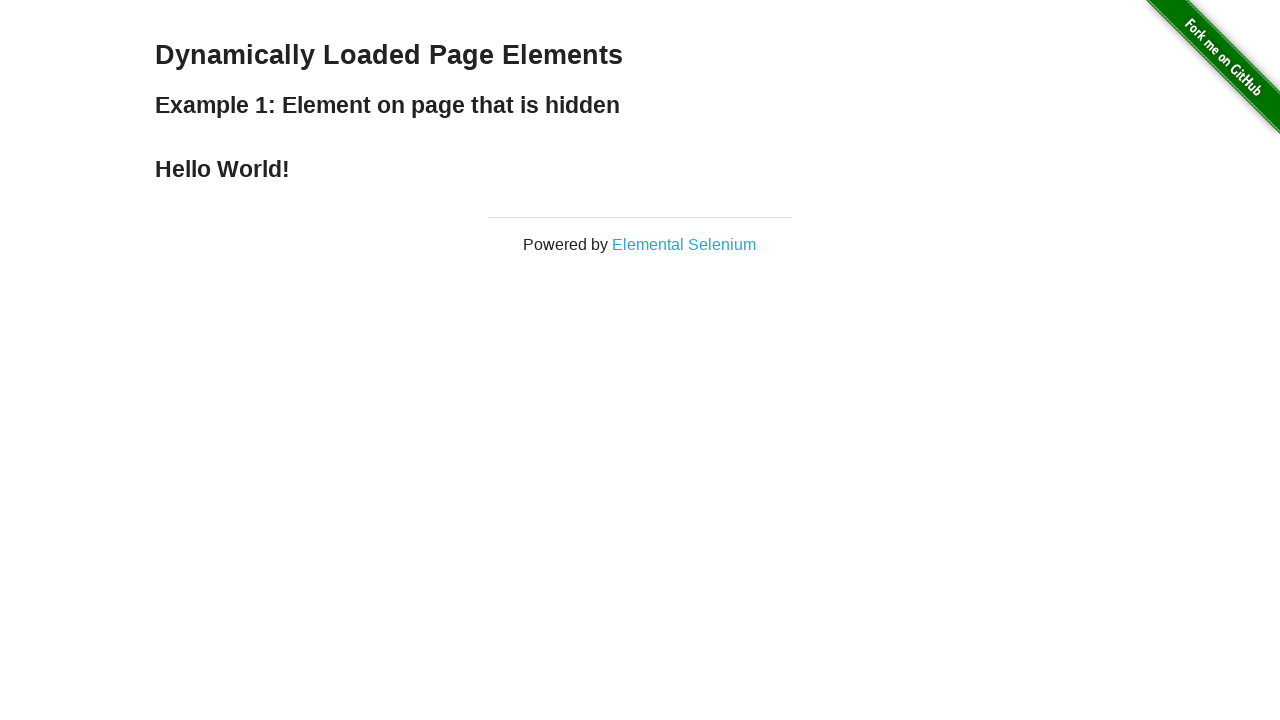